Tests adding a todo item to the TodoMVC application by filling the input field, pressing Enter, and then checking the todo as complete

Starting URL: https://demo.playwright.dev/todomvc/#/

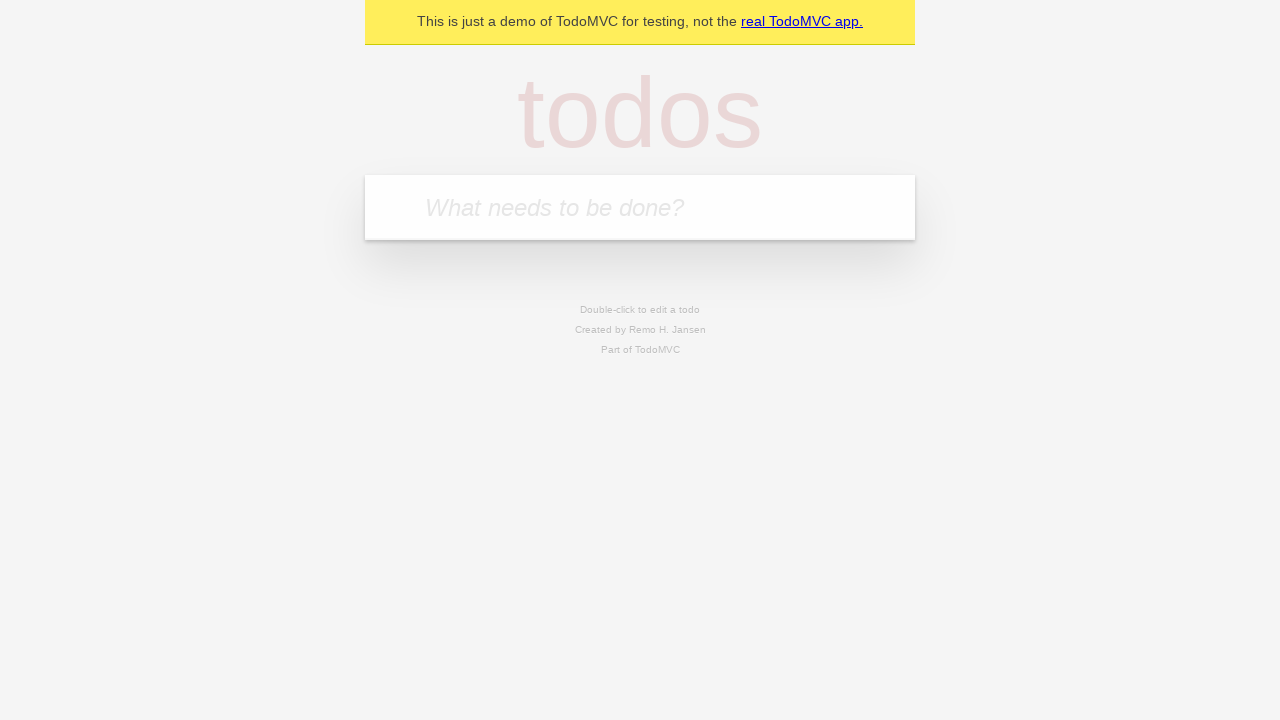

Clicked on todo input field at (640, 207) on internal:attr=[placeholder="What needs to be done?"i]
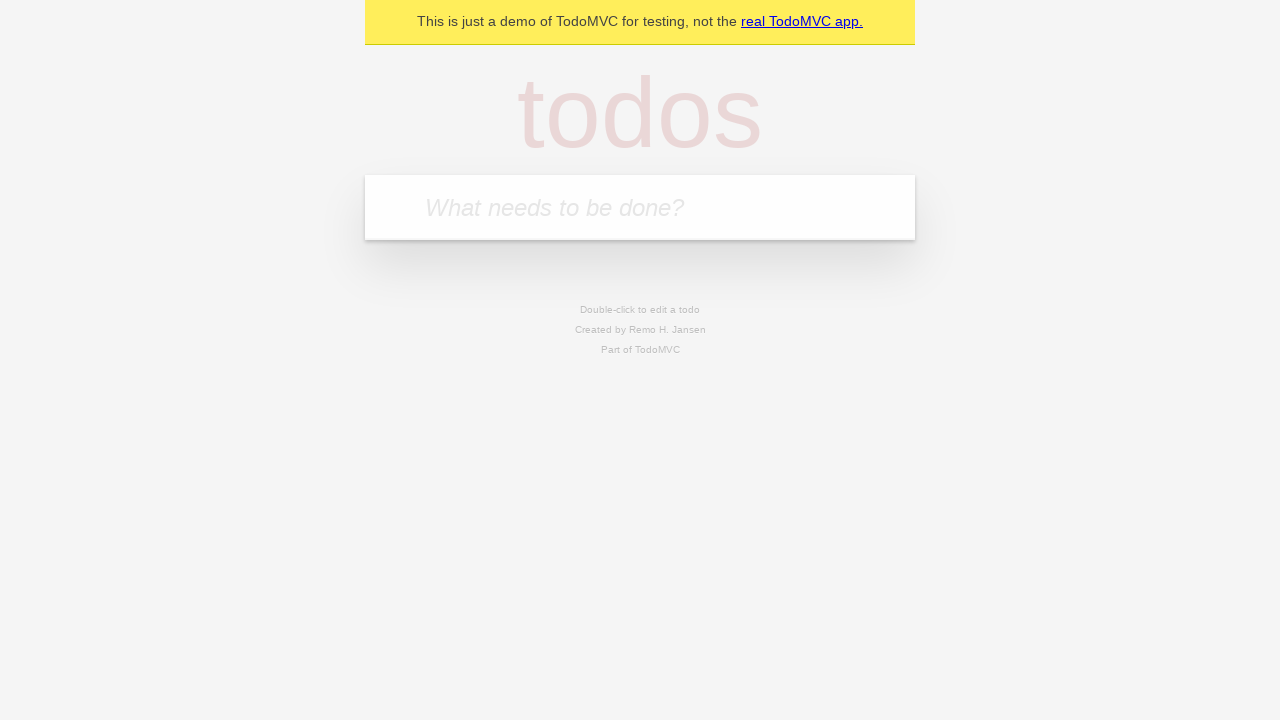

Filled input field with todo text 'Create first playwright scenario' on internal:attr=[placeholder="What needs to be done?"i]
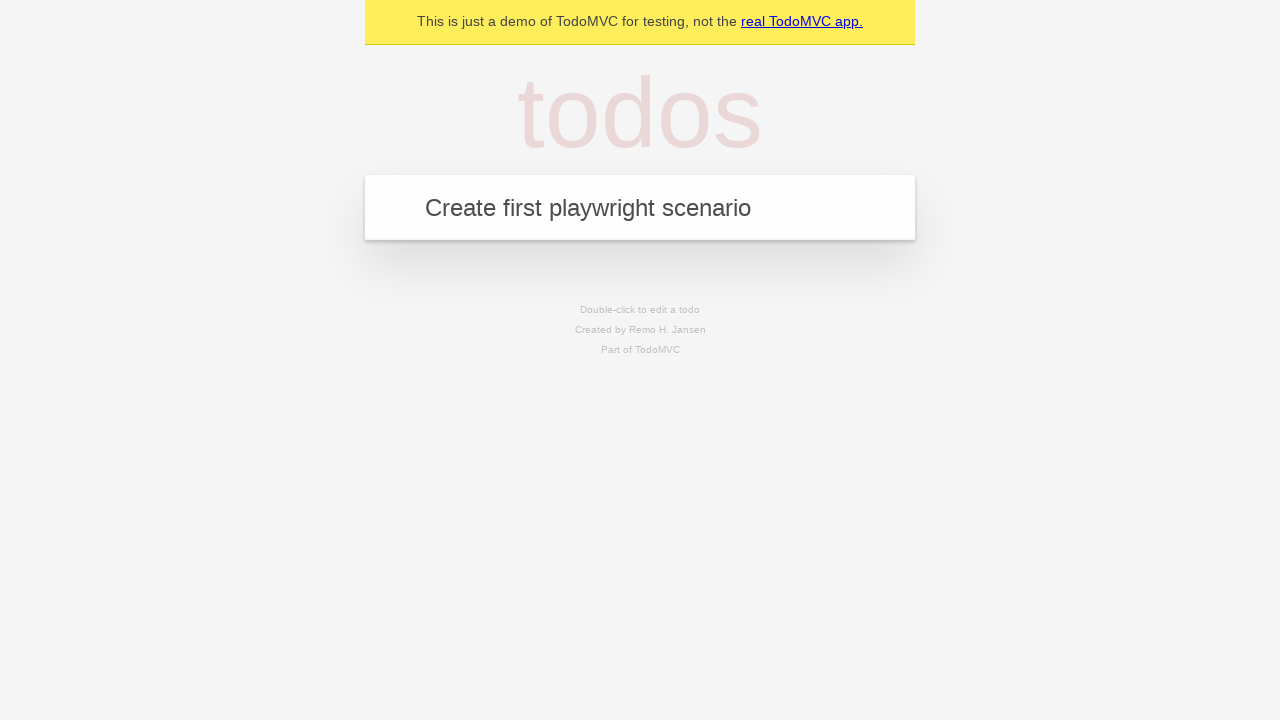

Pressed Enter to add the todo item on internal:attr=[placeholder="What needs to be done?"i]
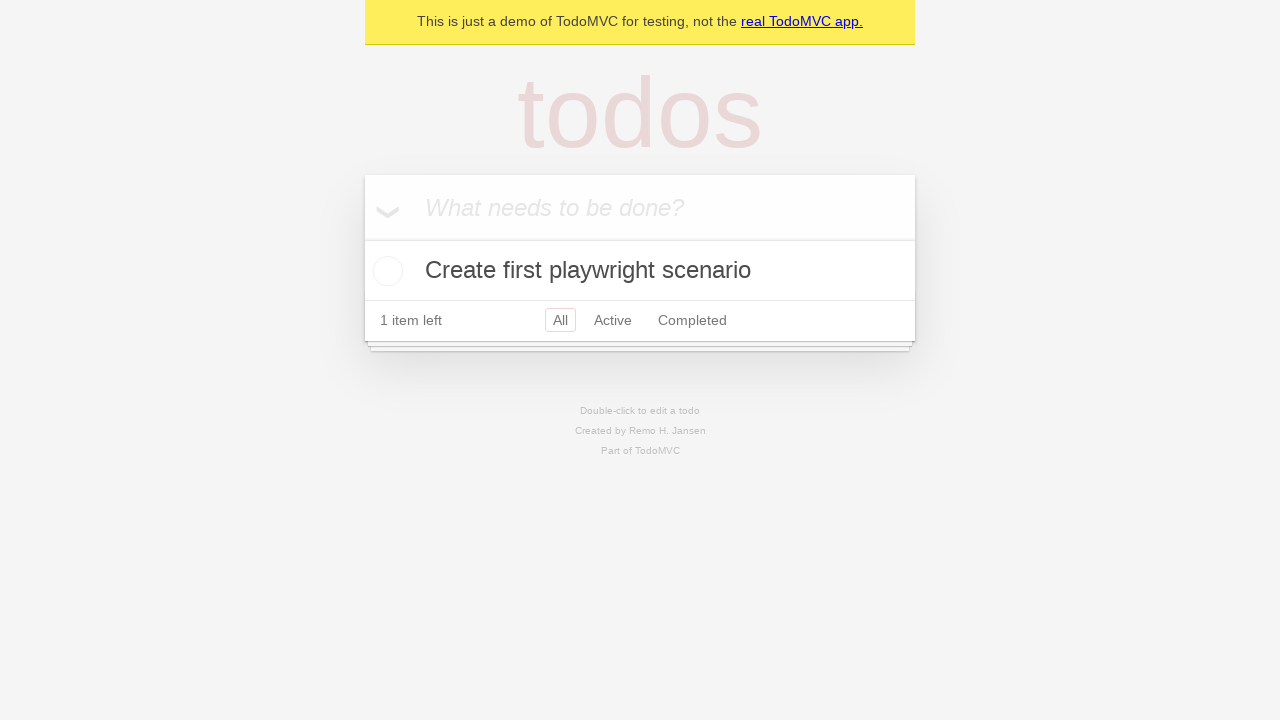

Checked the todo item as complete at (385, 271) on internal:role=checkbox[name="Toggle Todo"i]
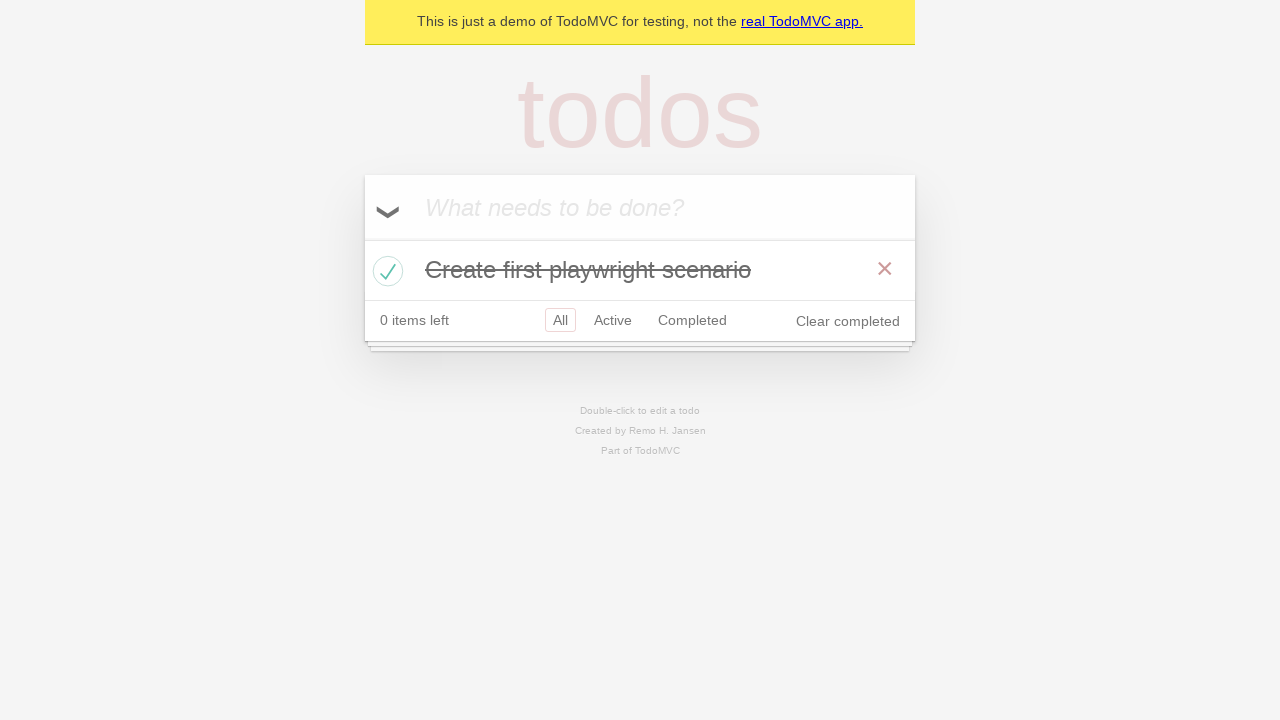

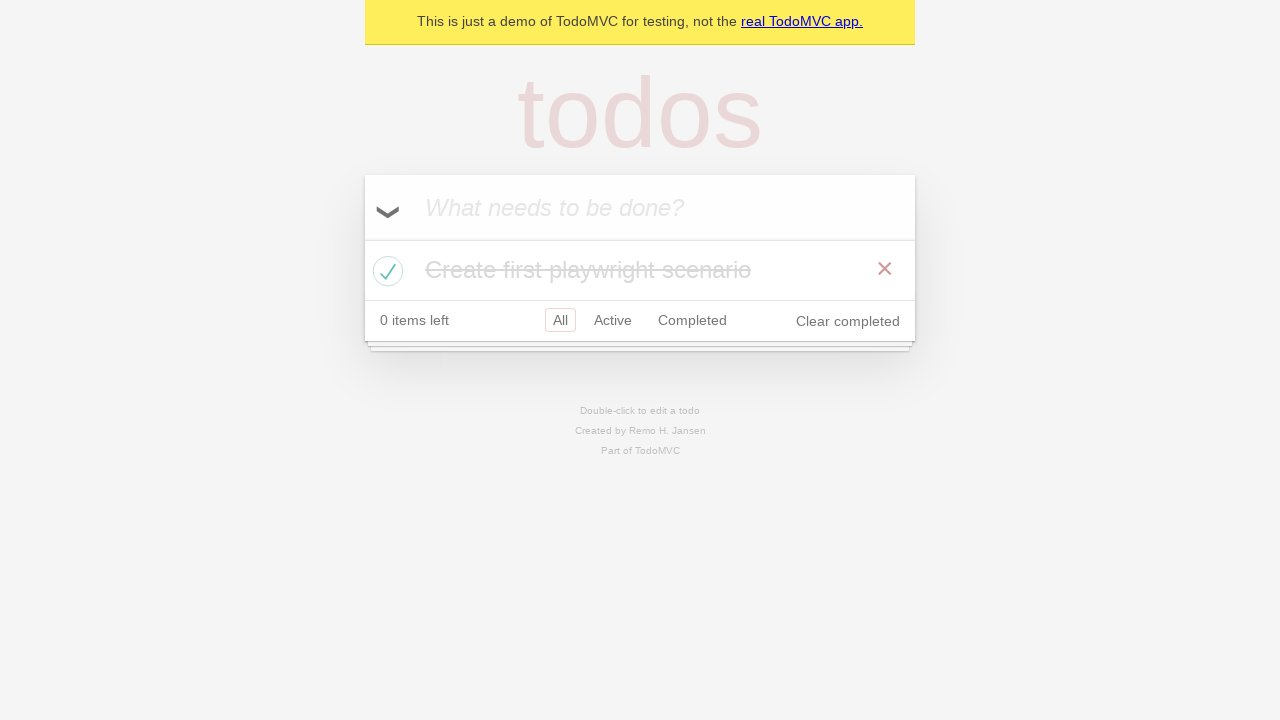